Tests right-click (context menu) functionality by right-clicking on an element to trigger a context menu

Starting URL: https://swisnl.github.io/jQuery-contextMenu/demo.html

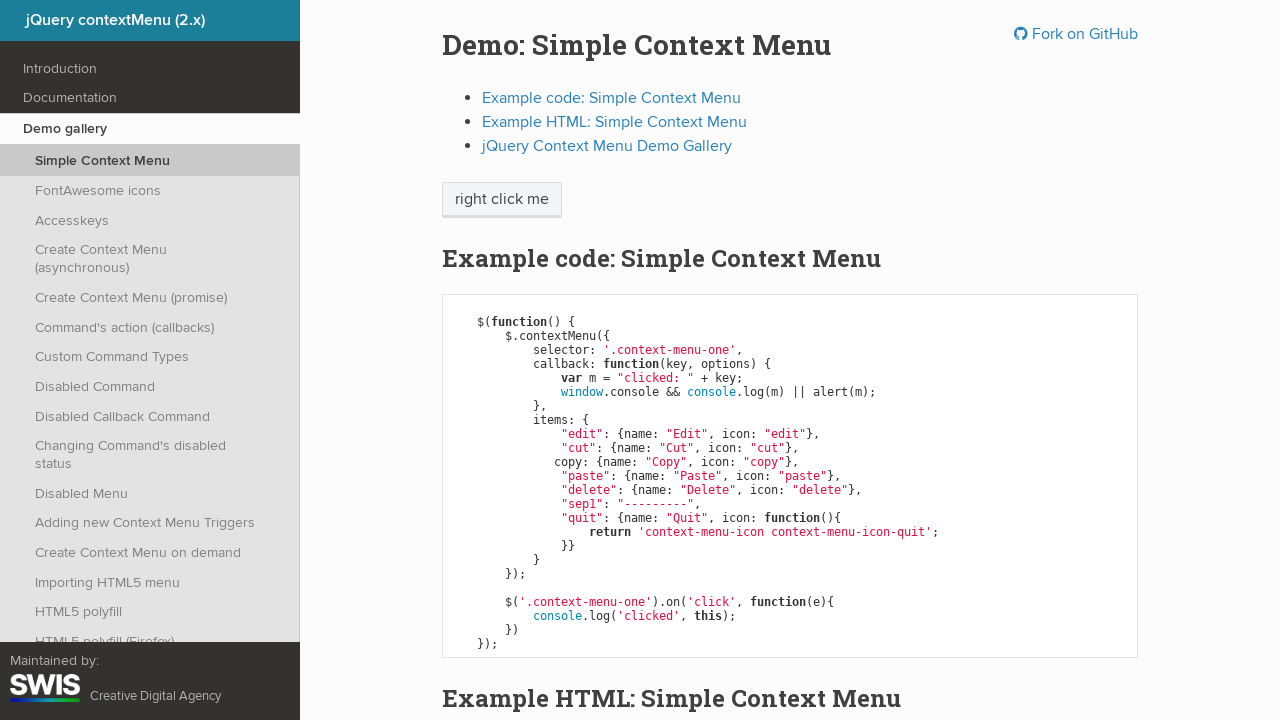

Right-clicked on context menu trigger element at (502, 200) on span.context-menu-one
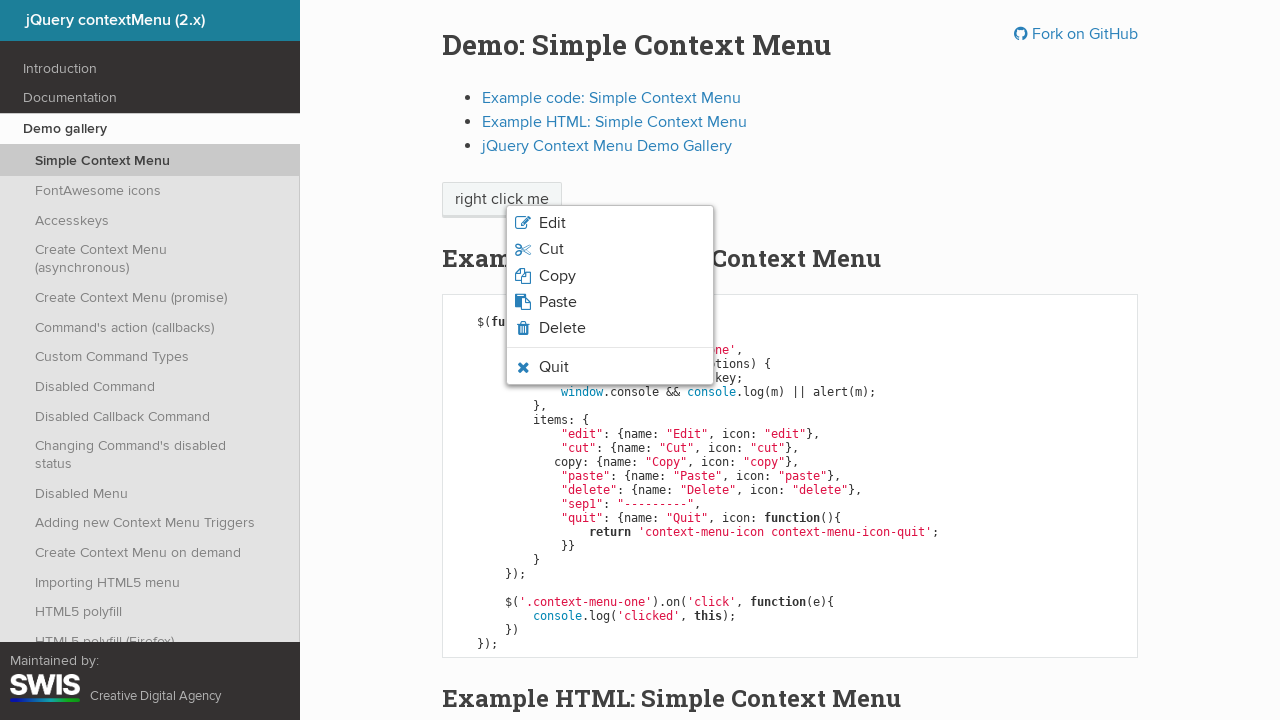

Context menu appeared and became visible
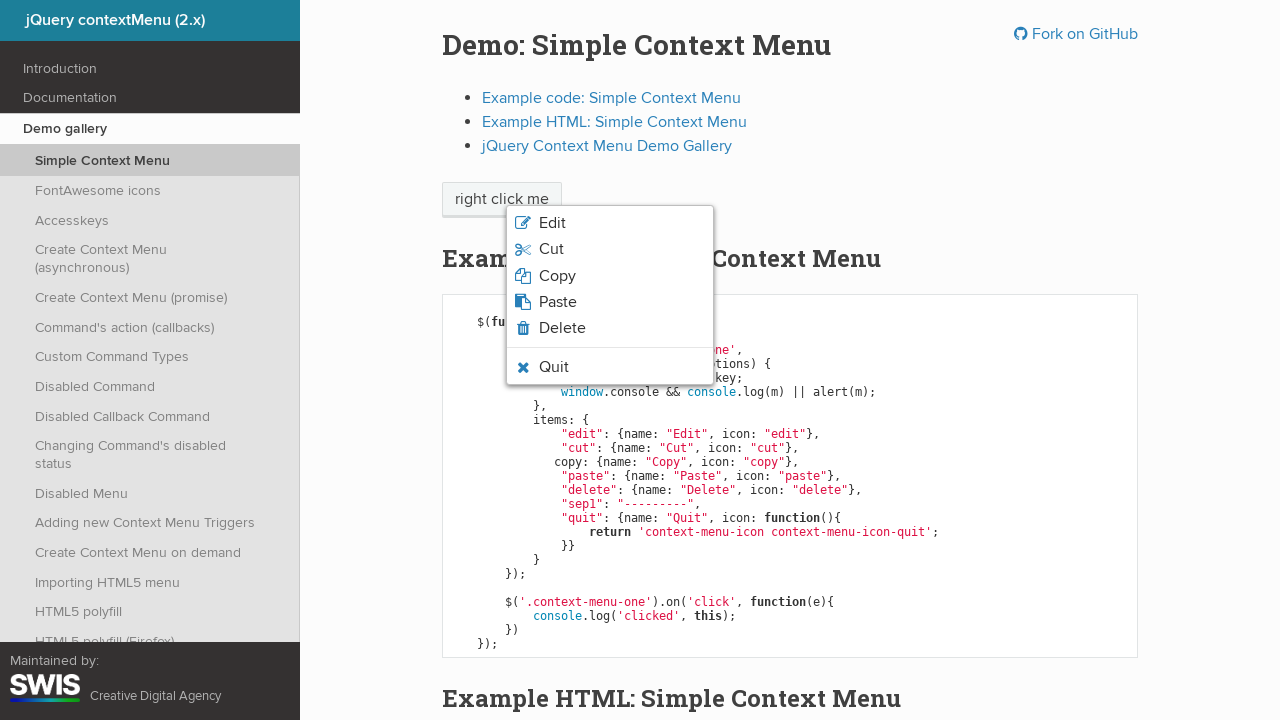

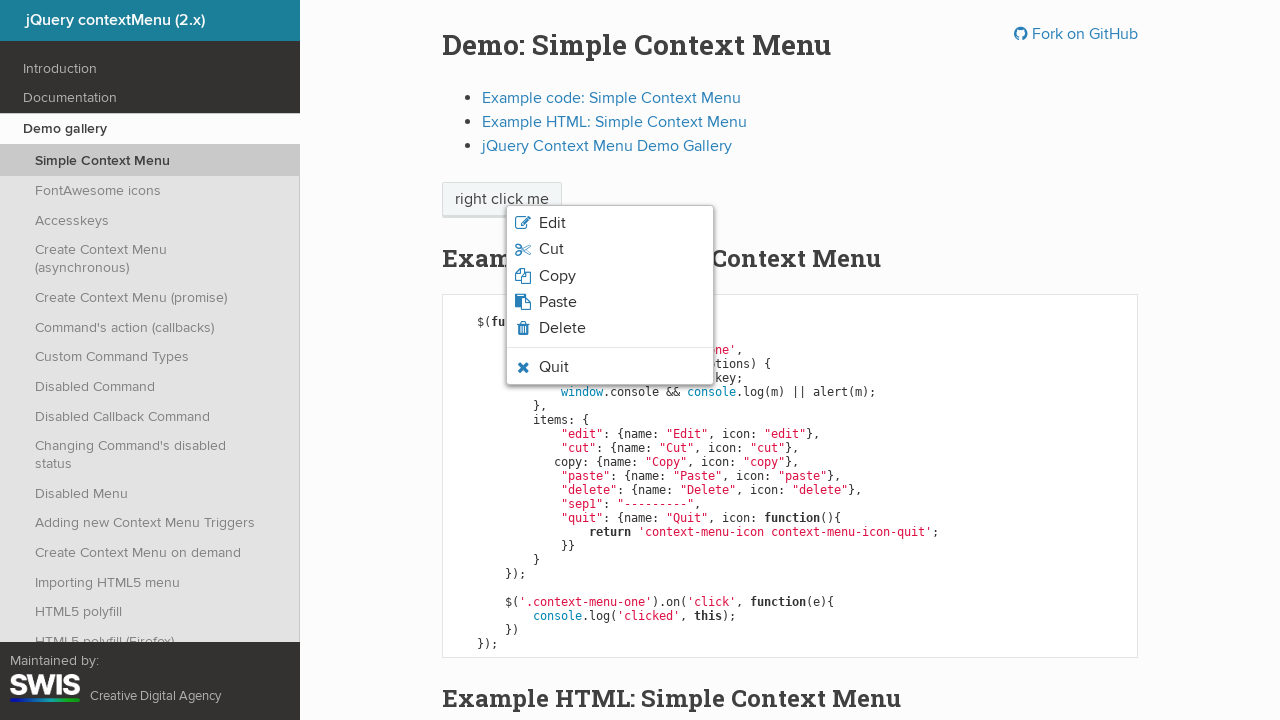